Tests JavaScript alert handling by triggering an alert dialog and accepting it

Starting URL: https://the-internet.herokuapp.com/javascript_alerts

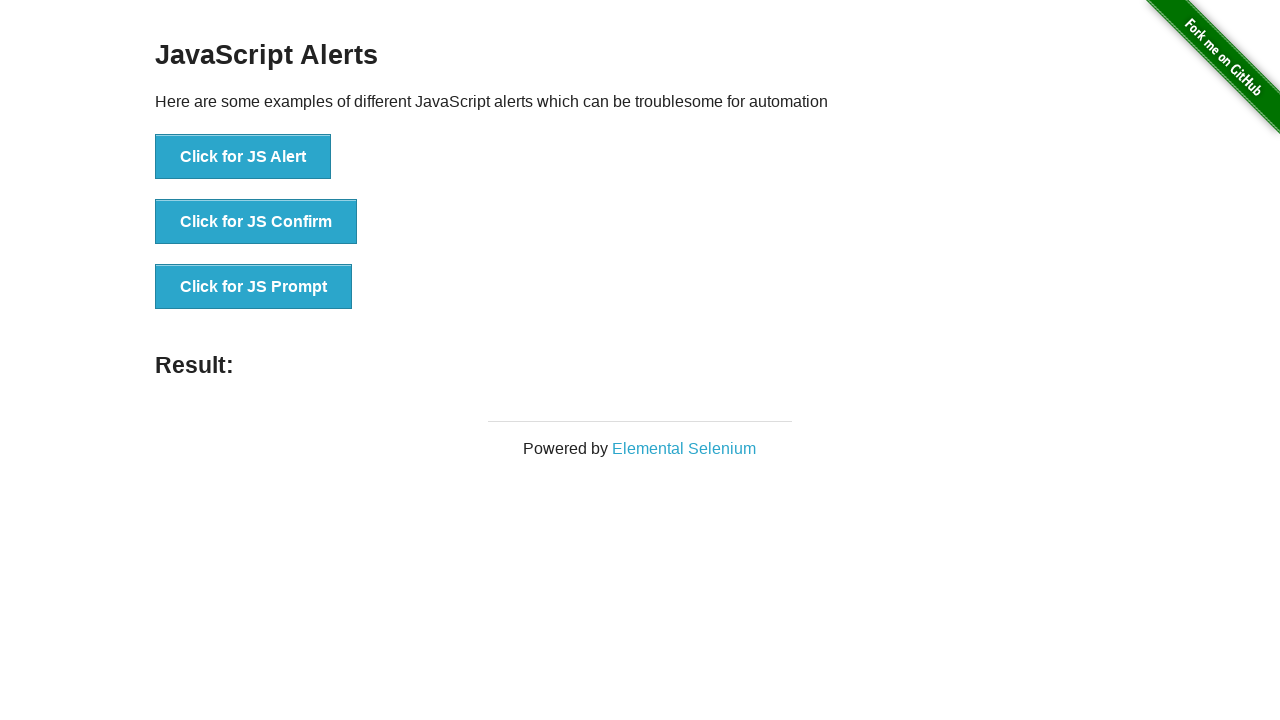

Clicked button to trigger JavaScript alert at (243, 157) on xpath=//button[normalize-space()='Click for JS Alert']
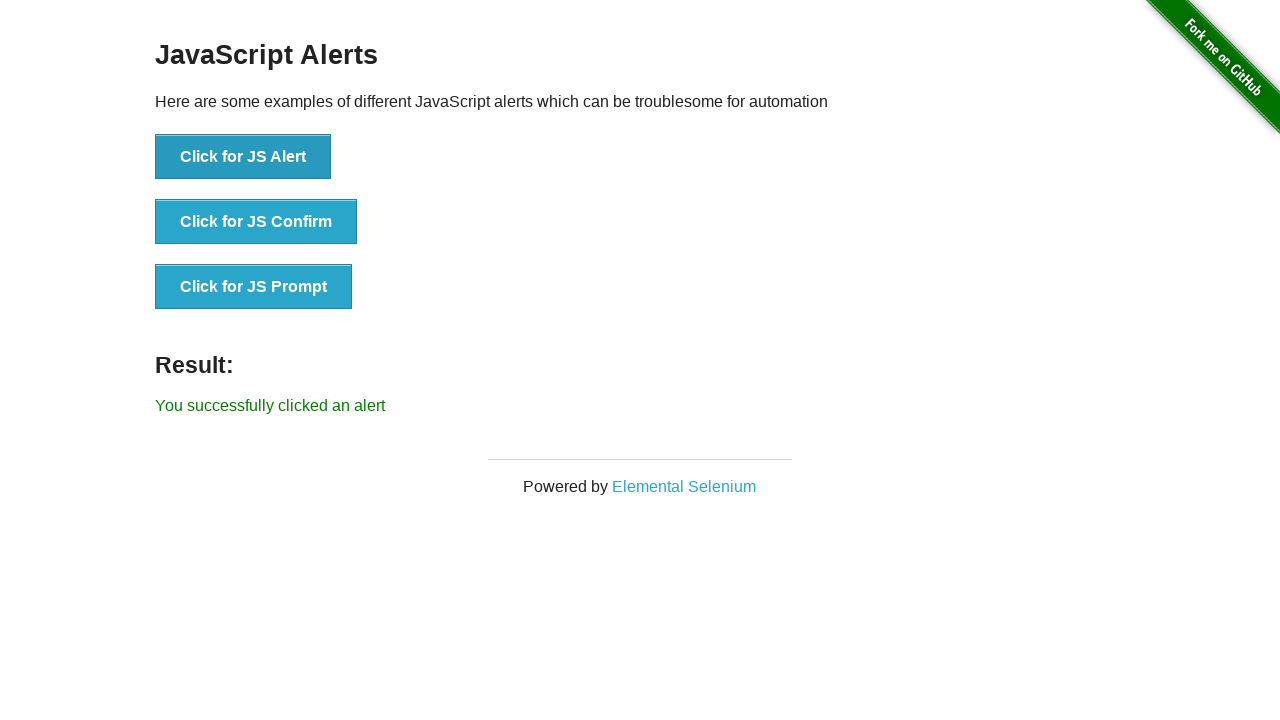

Set up dialog handler to accept alerts
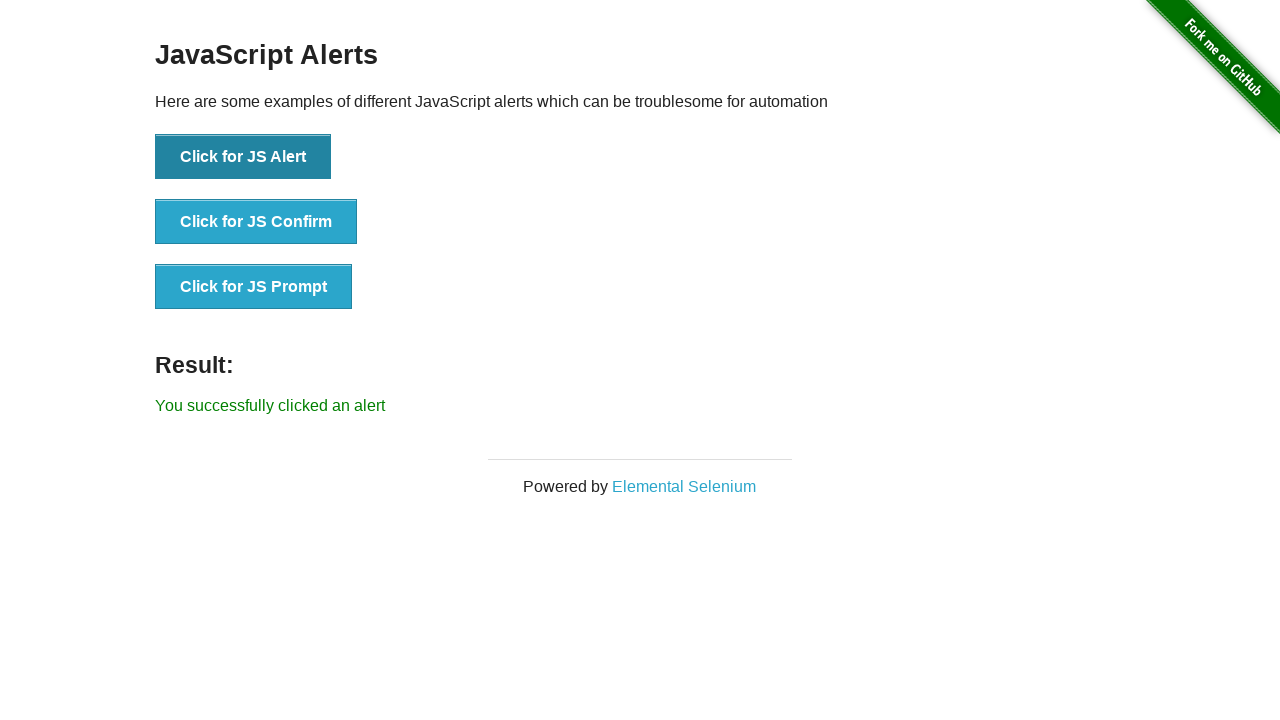

Clicked button to trigger alert with handler active at (243, 157) on xpath=//button[normalize-space()='Click for JS Alert']
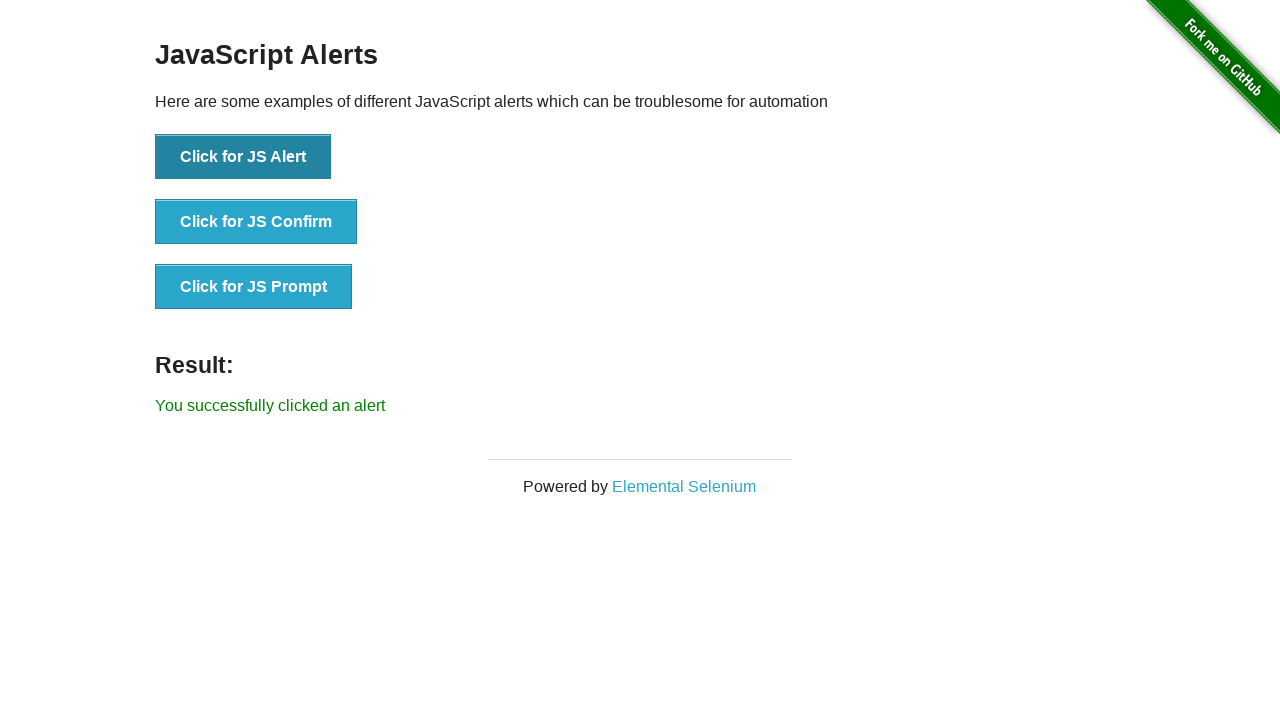

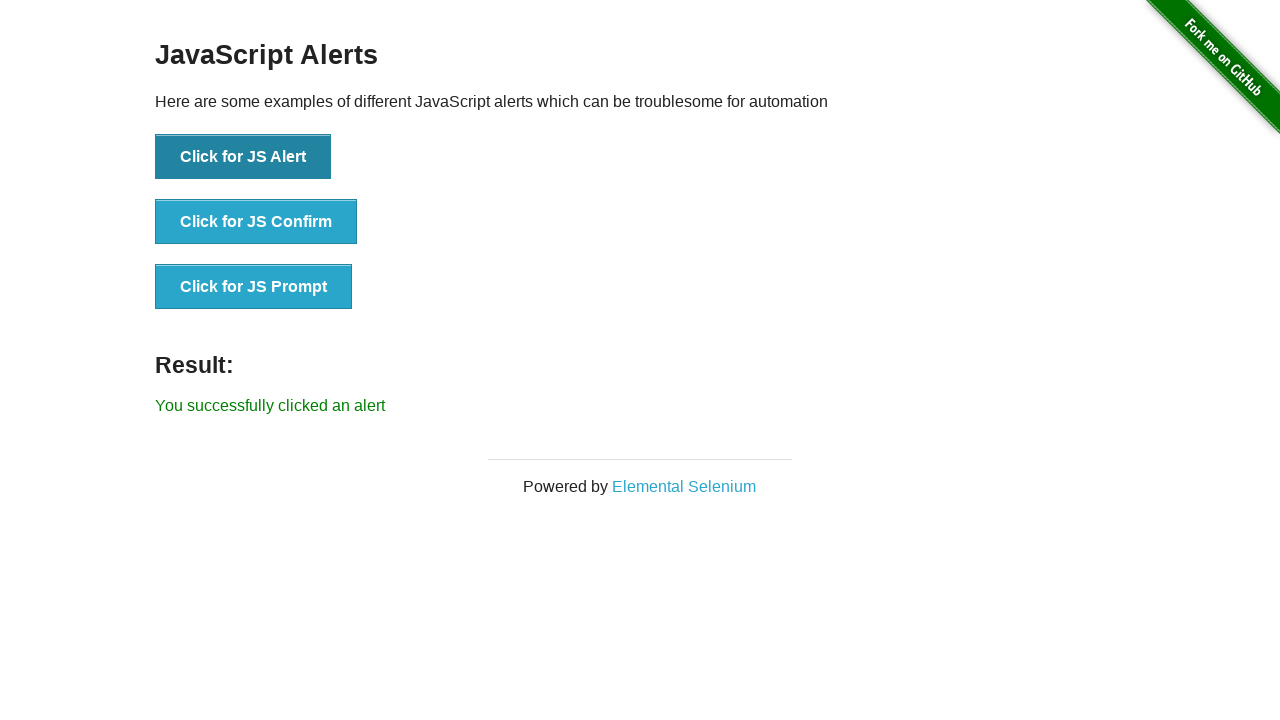